Tests dynamic controls functionality by clicking a toggle button to hide a checkbox, waiting for it to disappear, then clicking again to show it and waiting for it to reappear.

Starting URL: https://v1.training-support.net/selenium/dynamic-controls

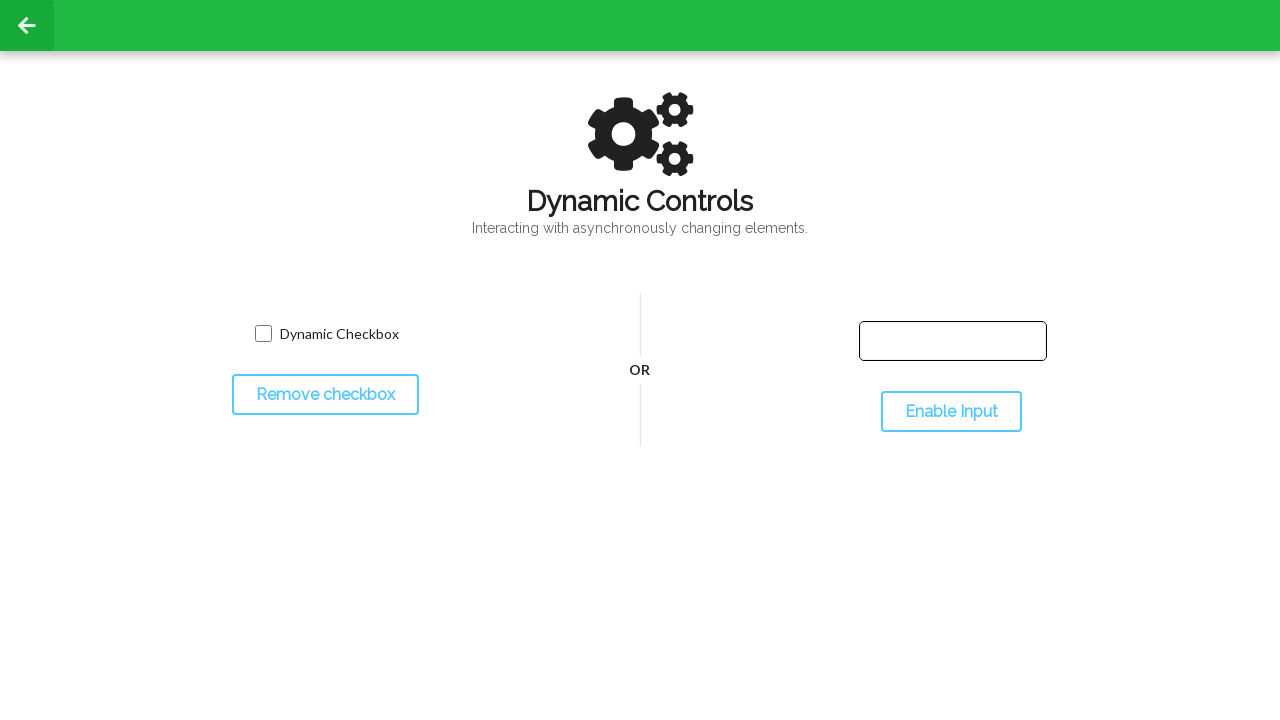

Clicked toggle button to hide the checkbox at (325, 395) on #toggleCheckbox
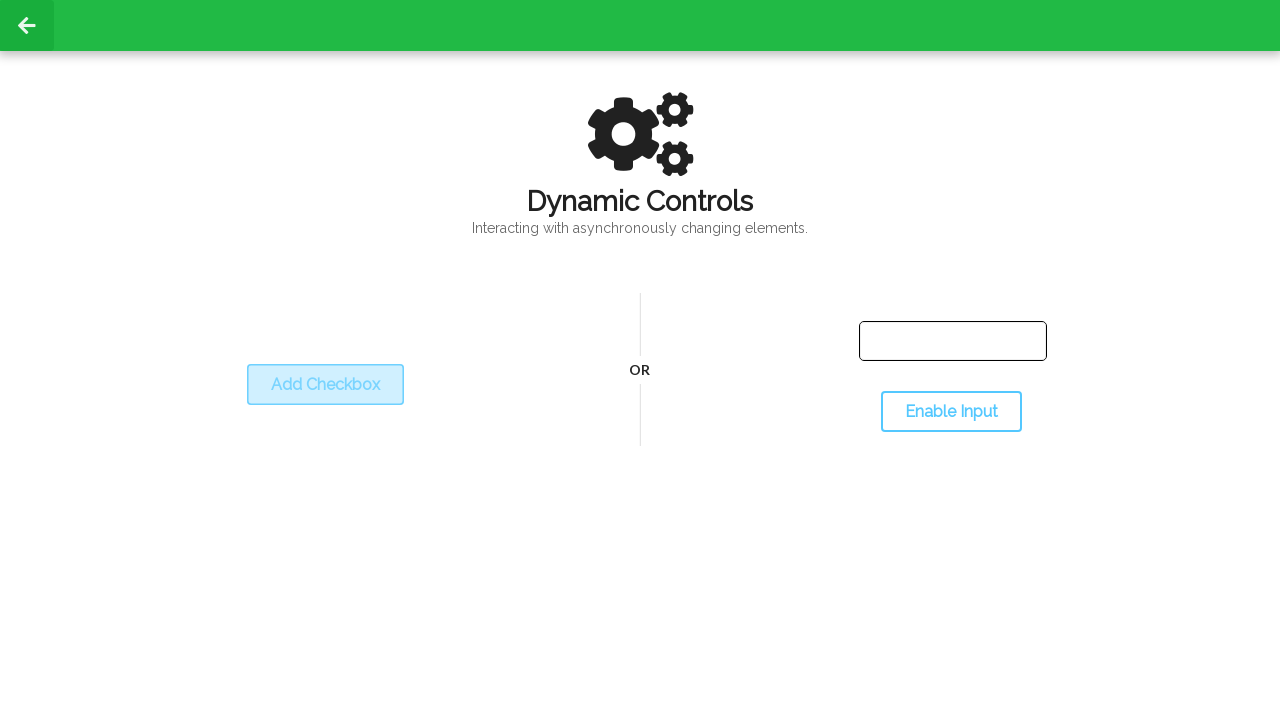

Waited for checkbox to disappear
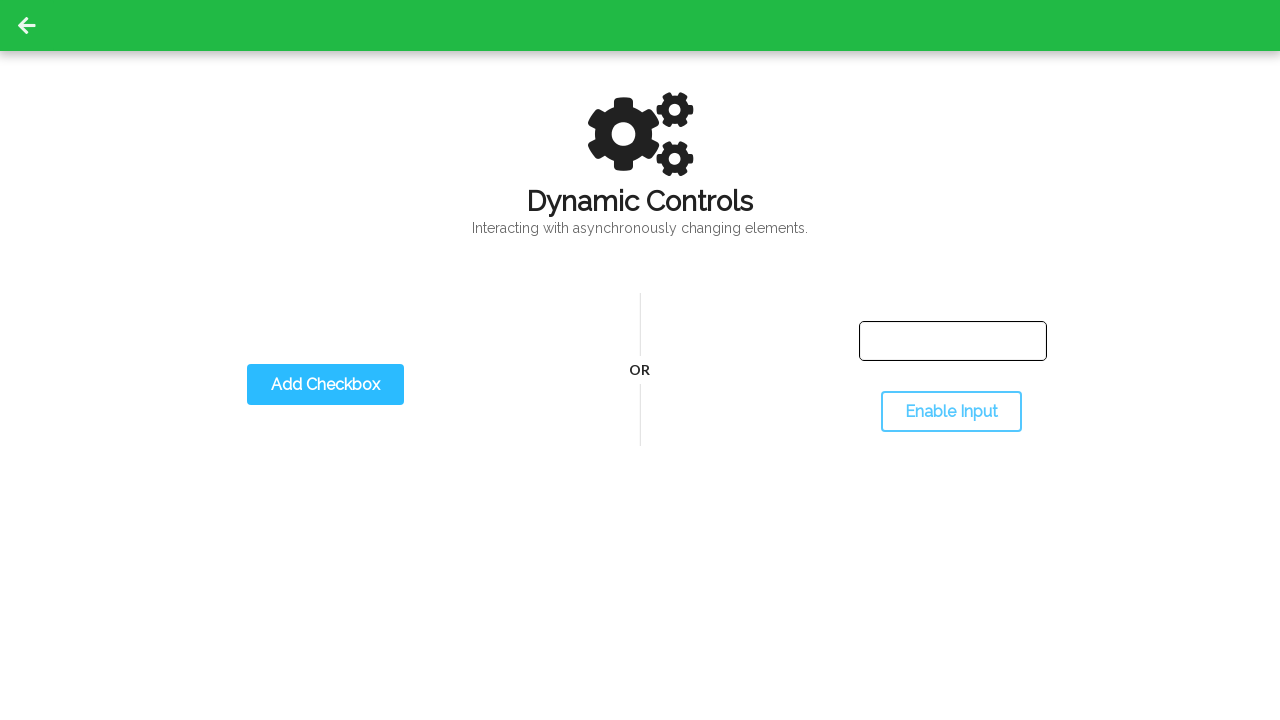

Clicked toggle button again to show the checkbox at (325, 385) on #toggleCheckbox
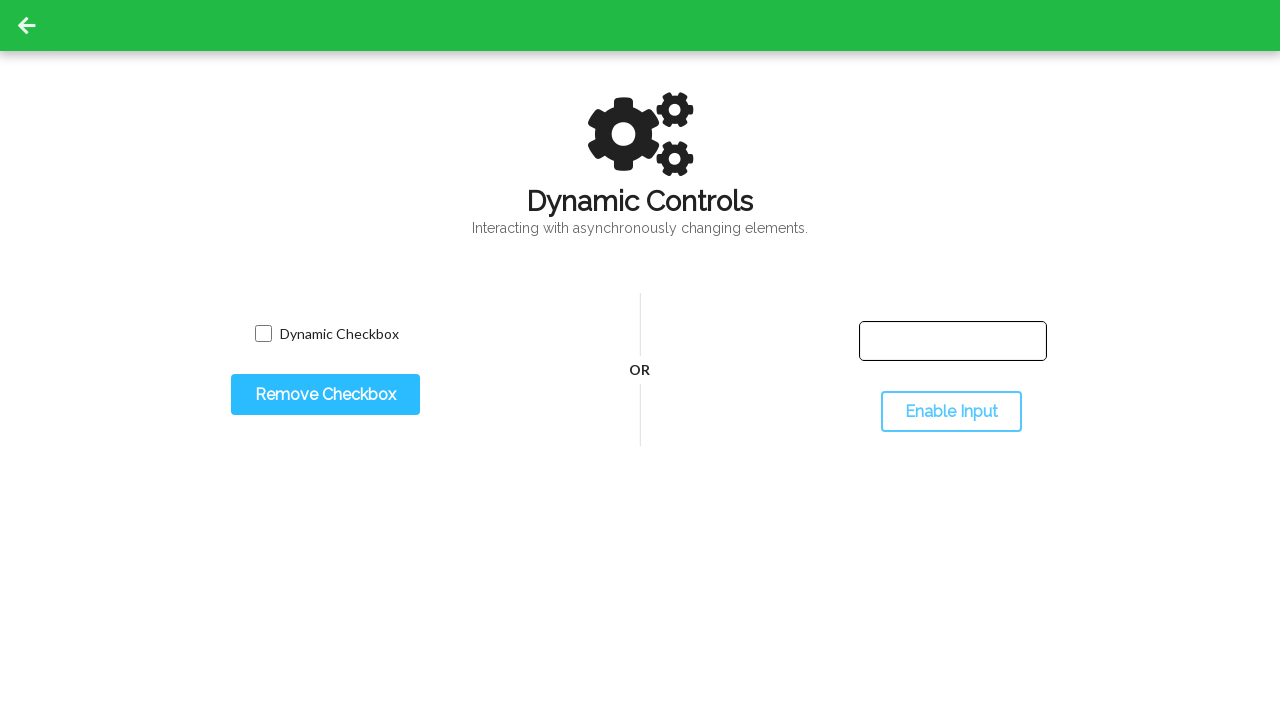

Waited for checkbox to reappear
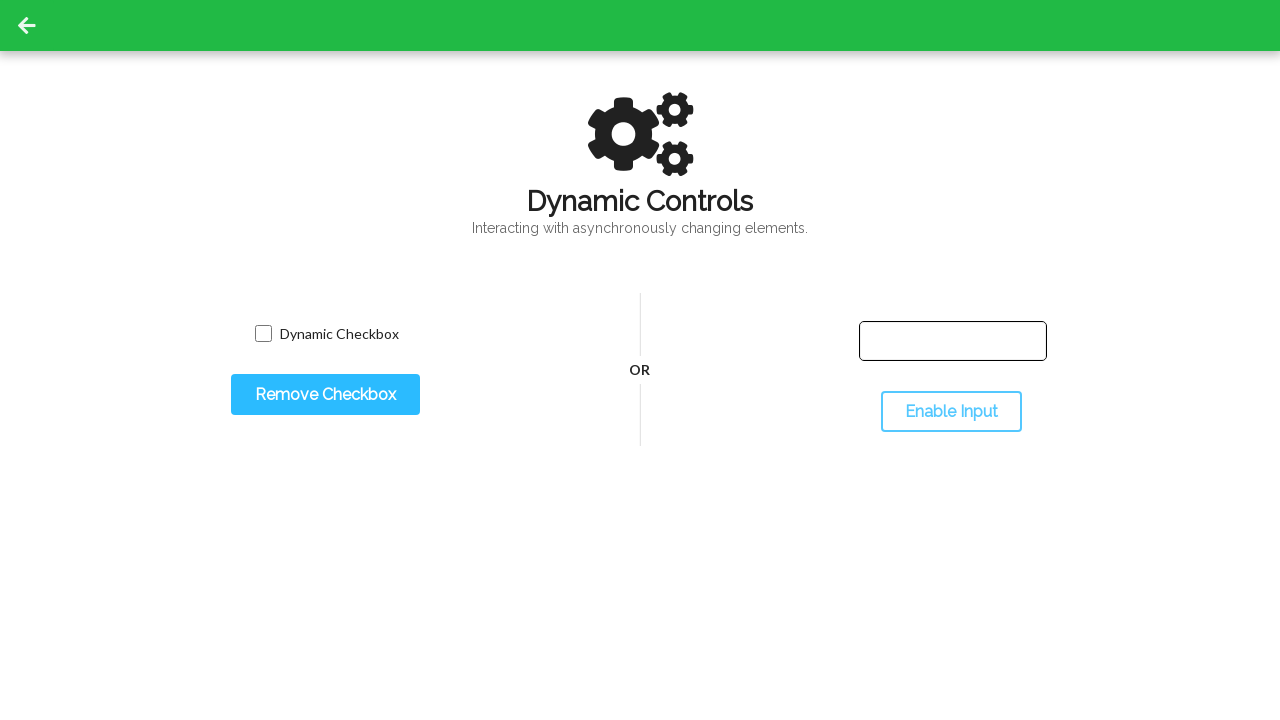

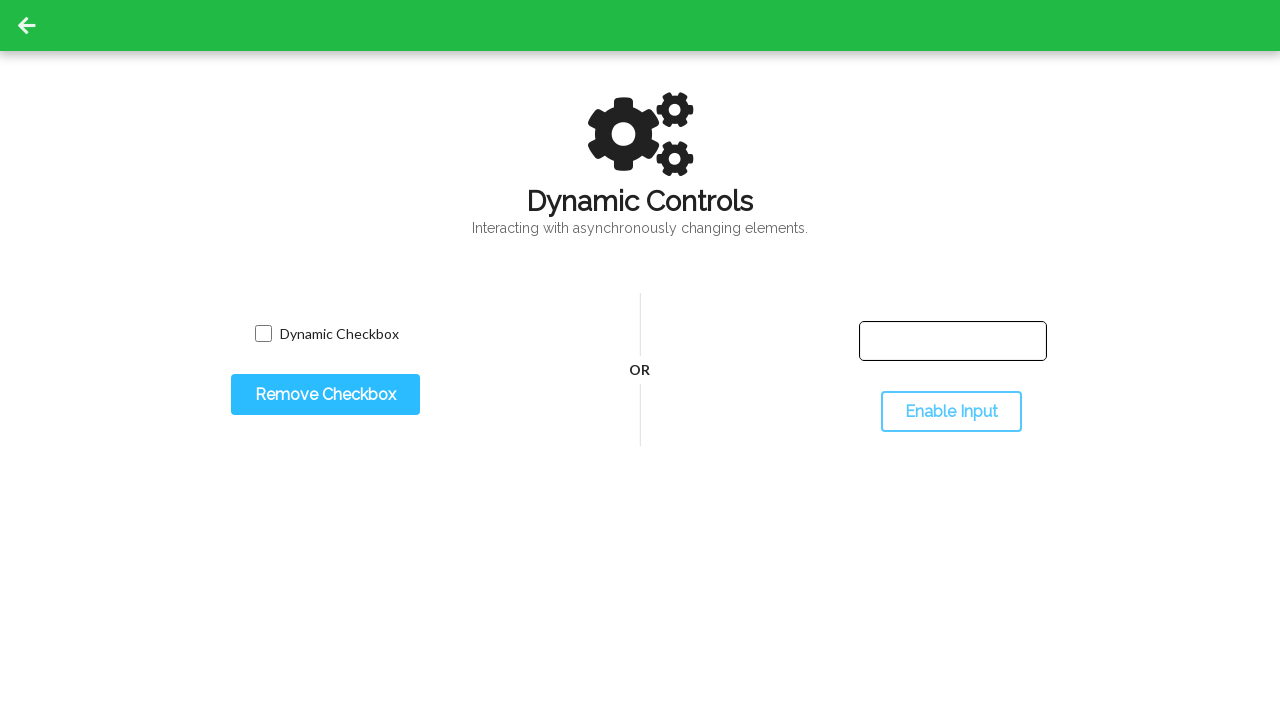